Tests various UI controls including dropdown selection, radio button clicks, and checkbox interactions on a practice form

Starting URL: https://rahulshettyacademy.com/loginpagePractise/

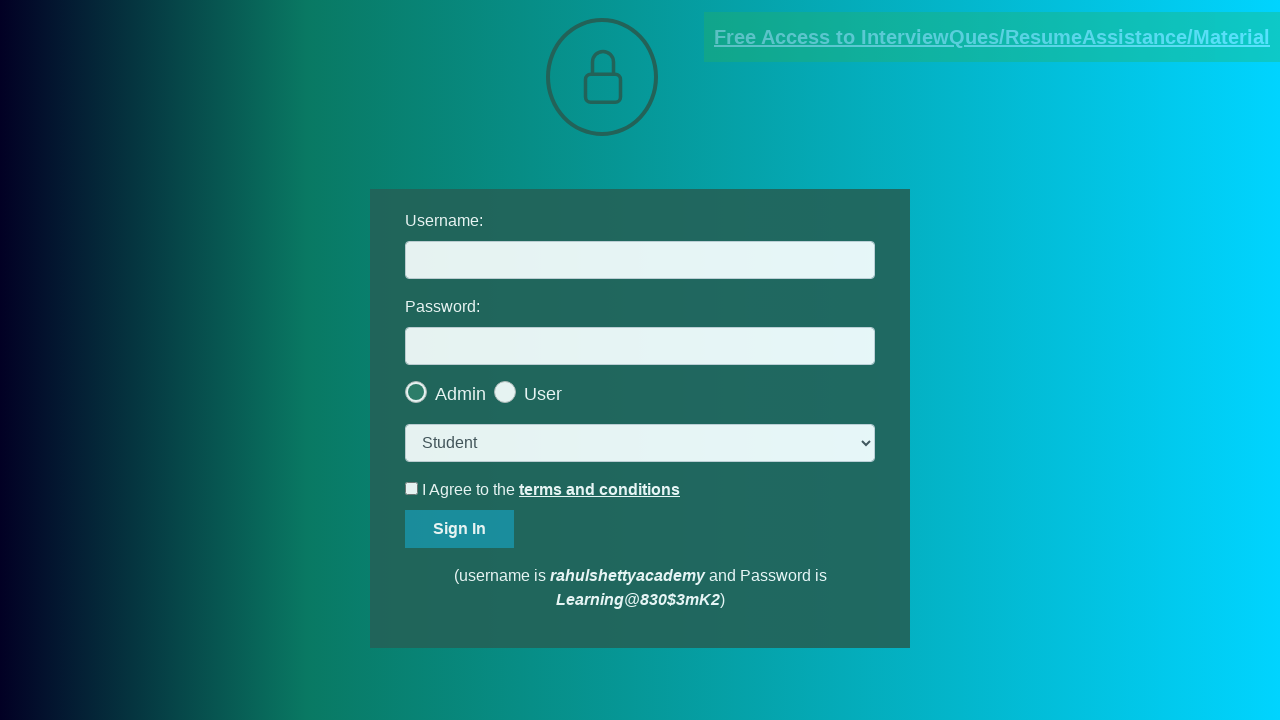

Selected 'consult' option from dropdown menu on select.form-control
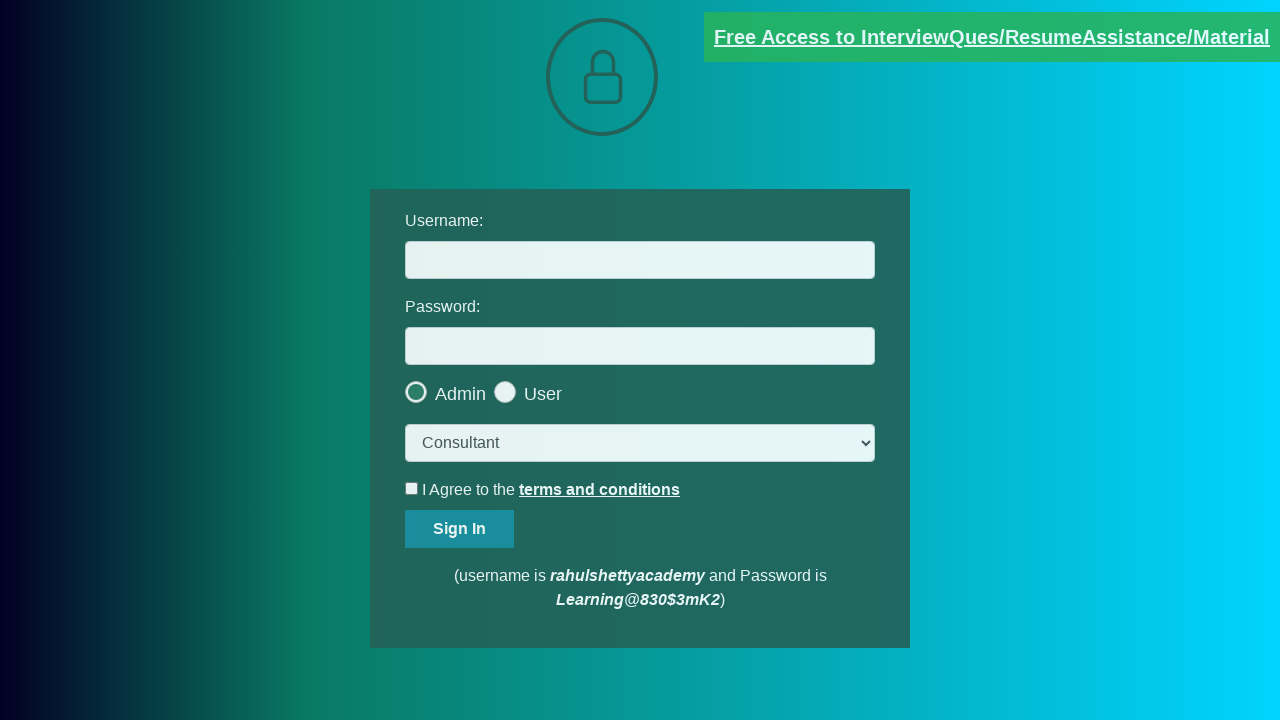

Clicked the last radio button option at (543, 394) on .radiotextsty >> nth=-1
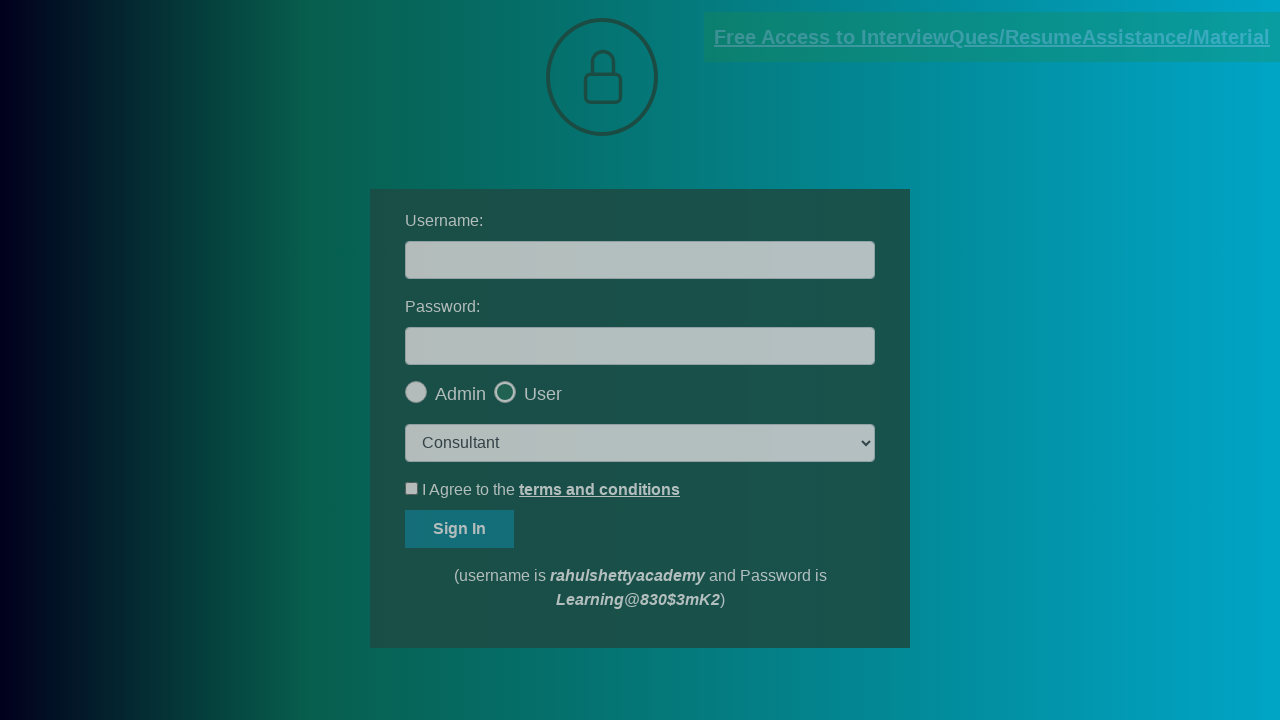

Clicked OK button on popup at (698, 144) on #okayBtn
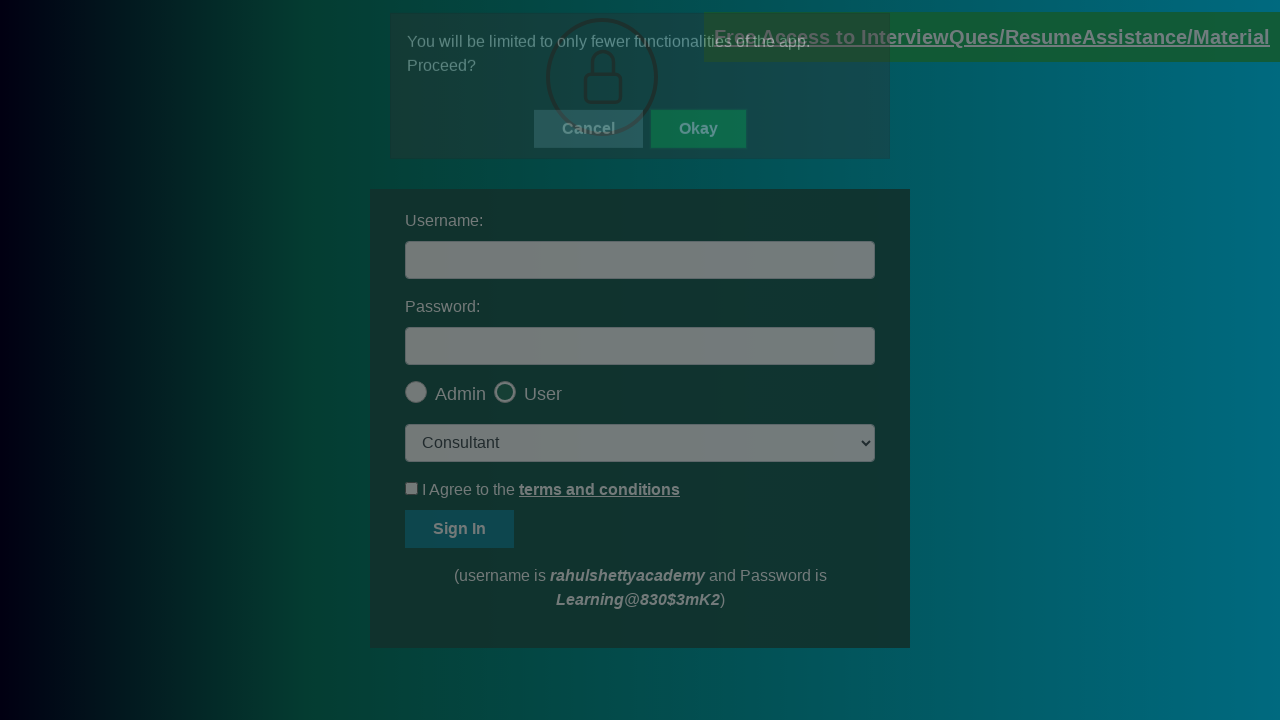

Verified that the last radio button is checked
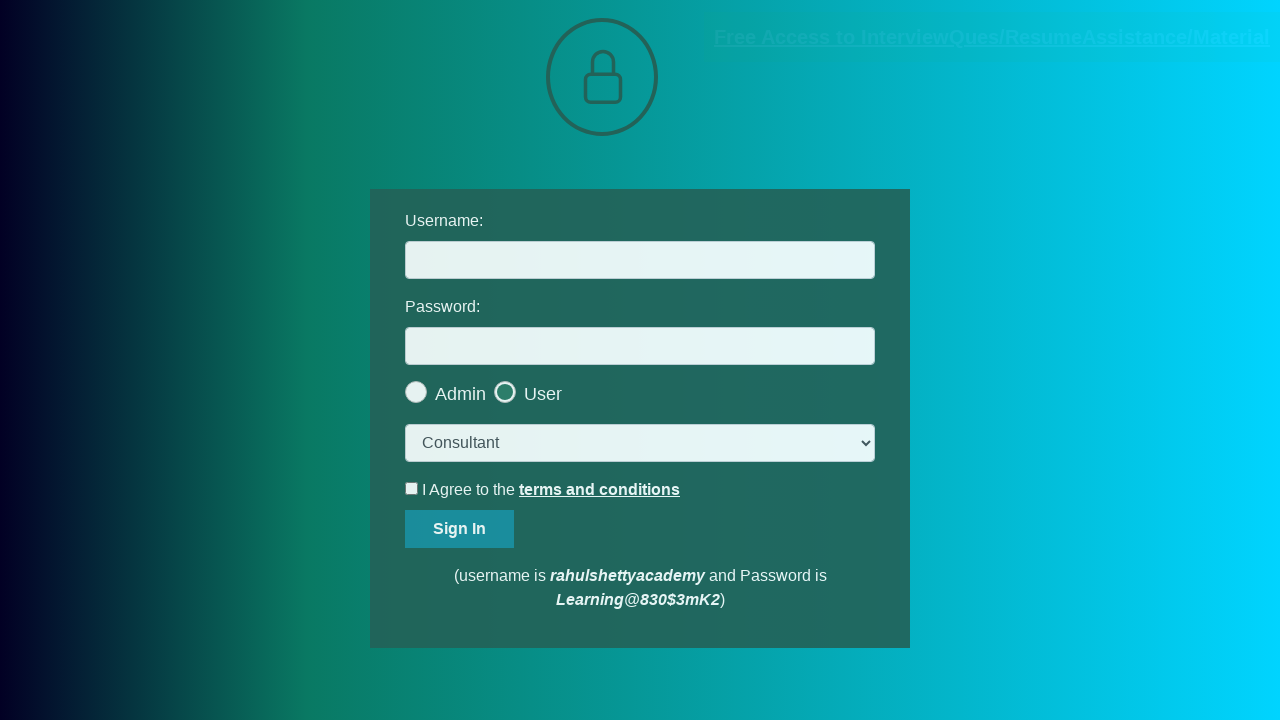

Clicked the terms checkbox to check it at (412, 488) on #terms
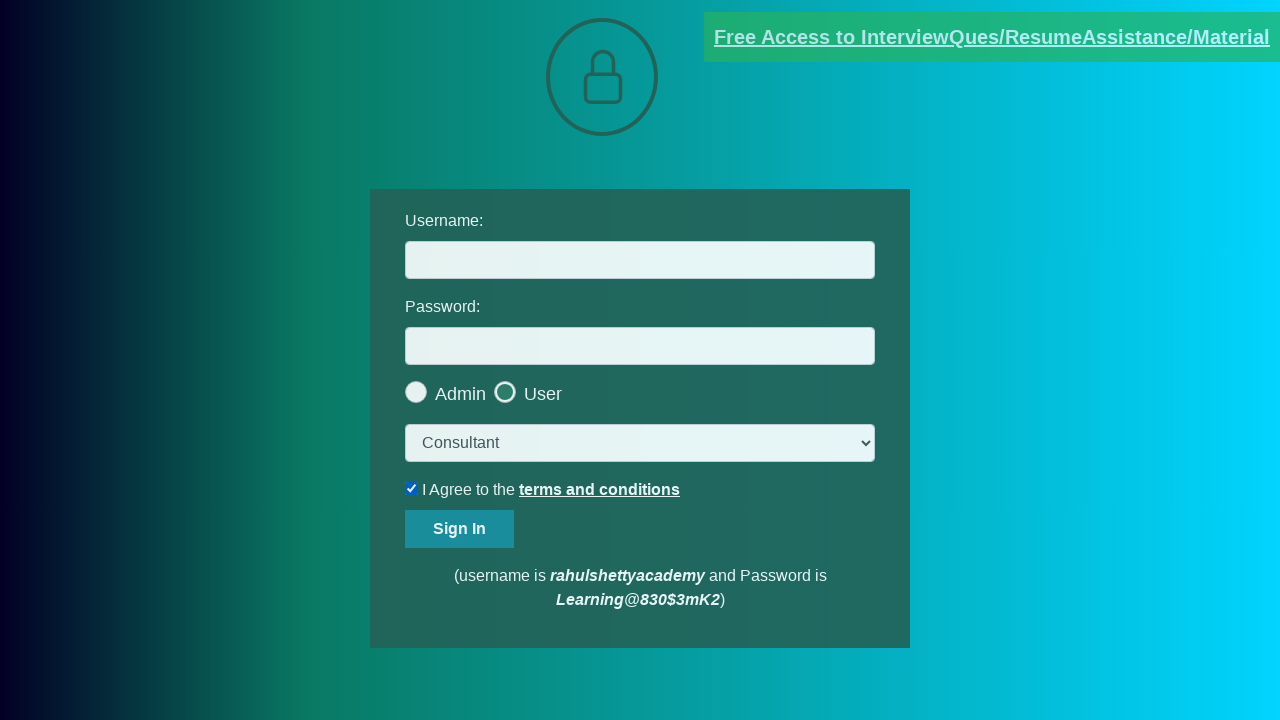

Verified that the terms checkbox is checked
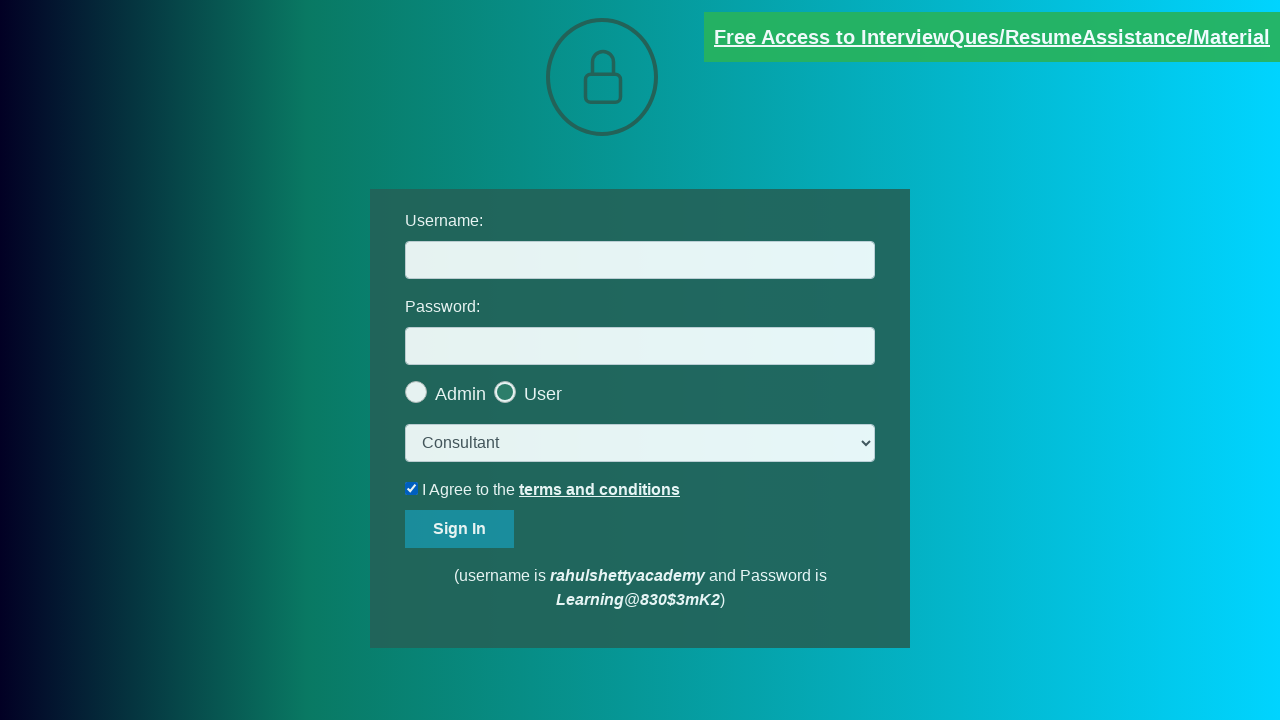

Unchecked the terms checkbox at (412, 488) on #terms
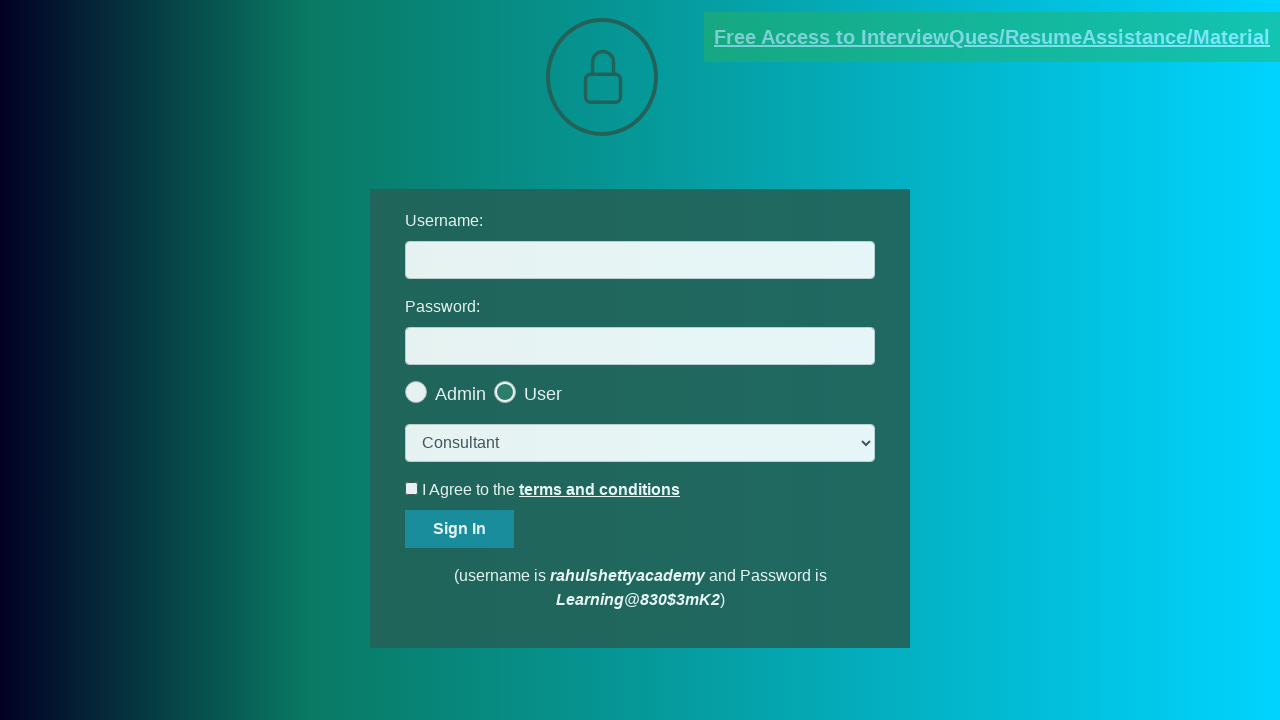

Verified that the document link has the 'blinkingText' class attribute
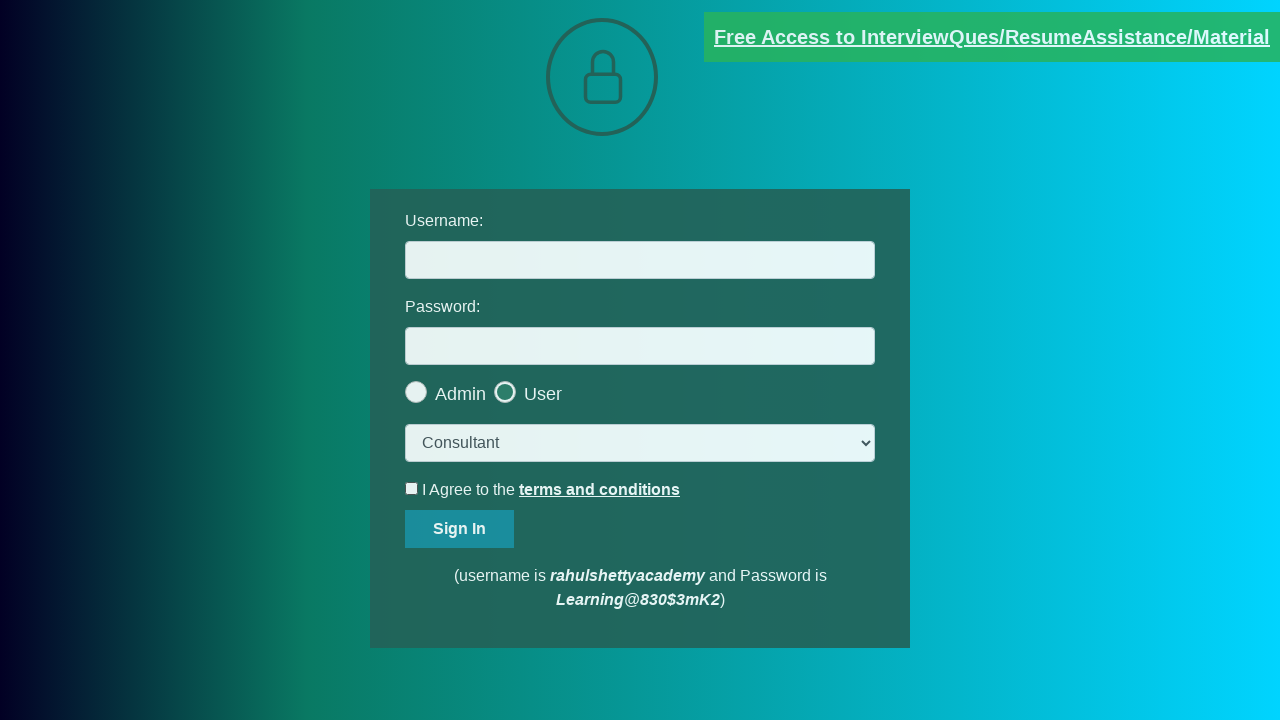

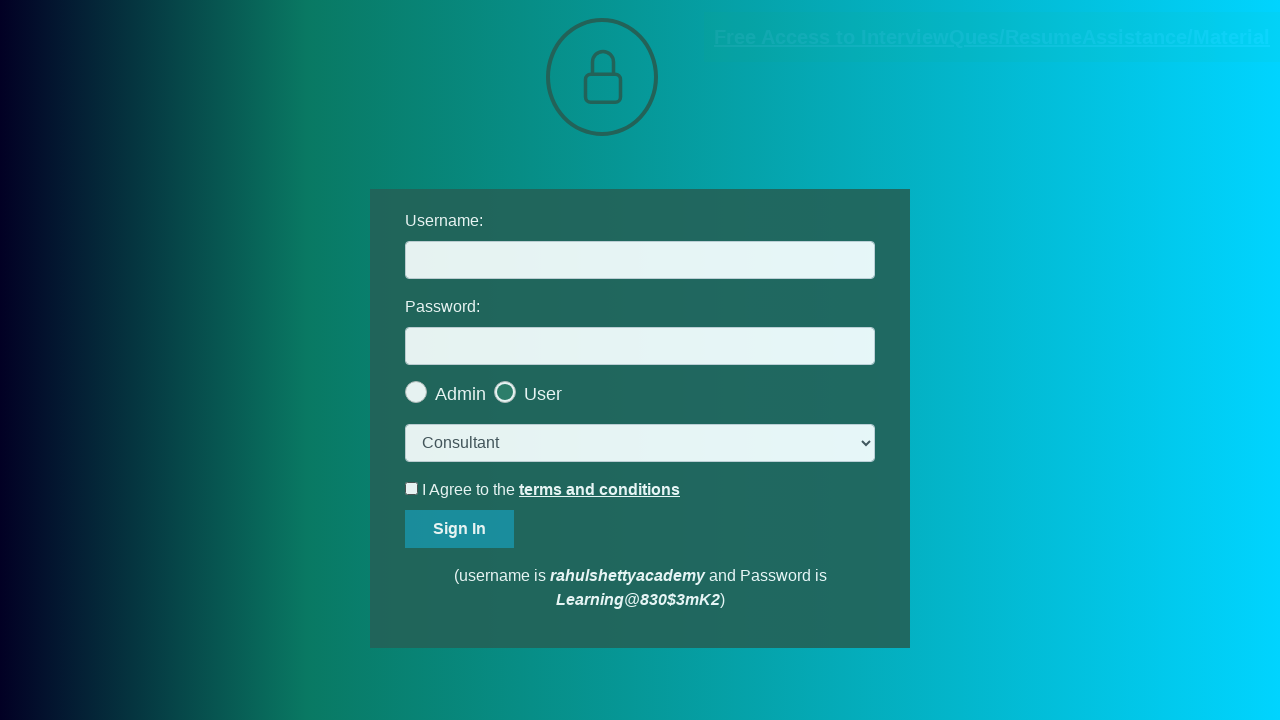